Tests dynamic loading by clicking start button and waiting for "Hello World!" text to become visible

Starting URL: http://the-internet.herokuapp.com/dynamic_loading/2

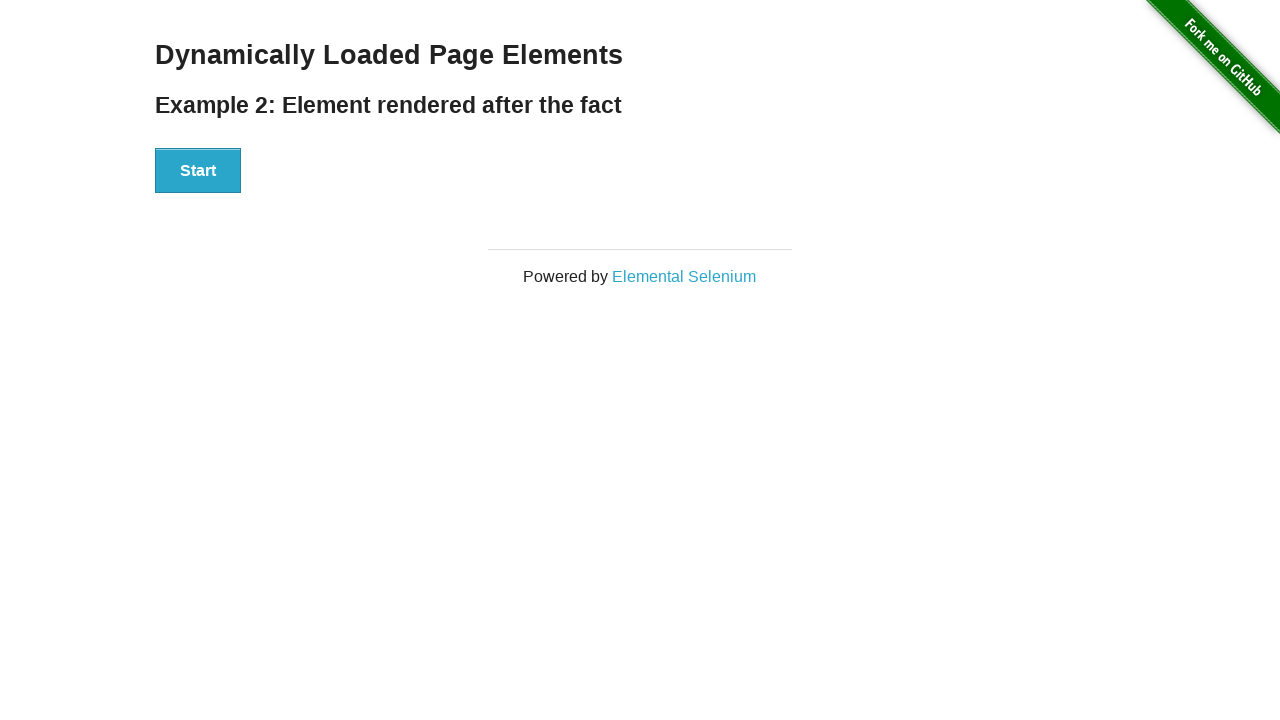

Navigated to dynamic loading page
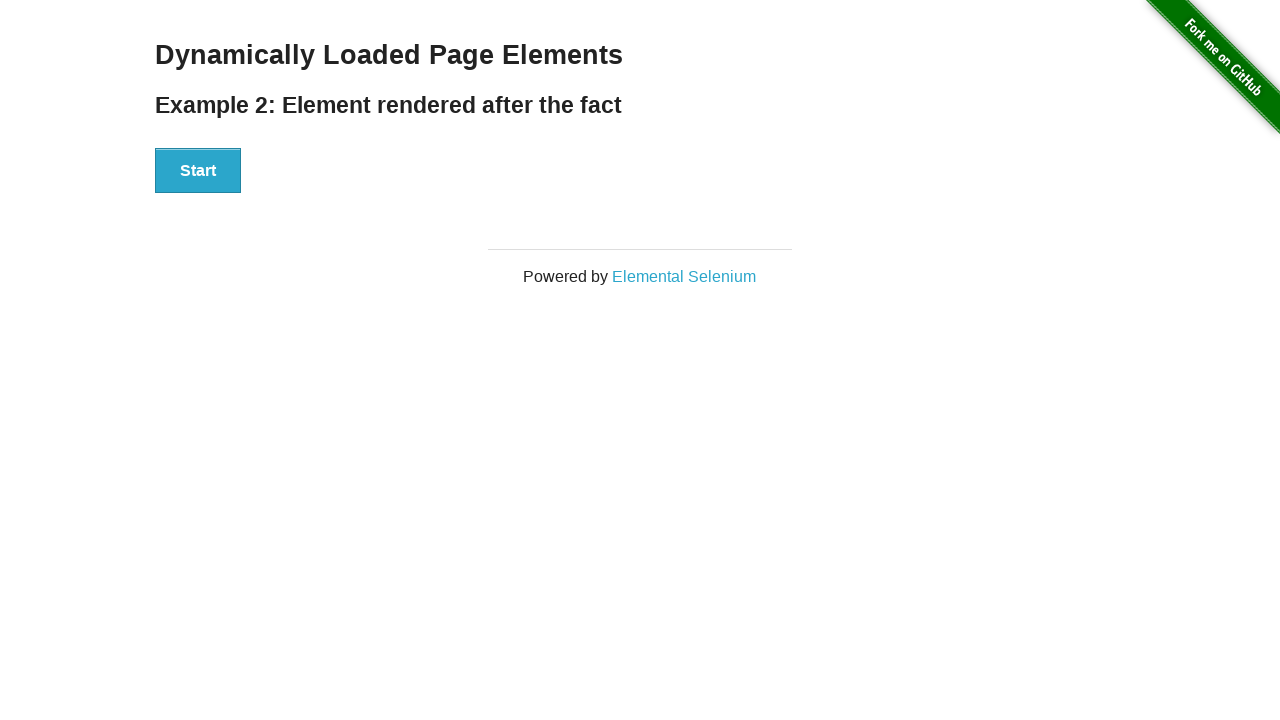

Clicked start button to trigger dynamic loading at (198, 171) on #start>button
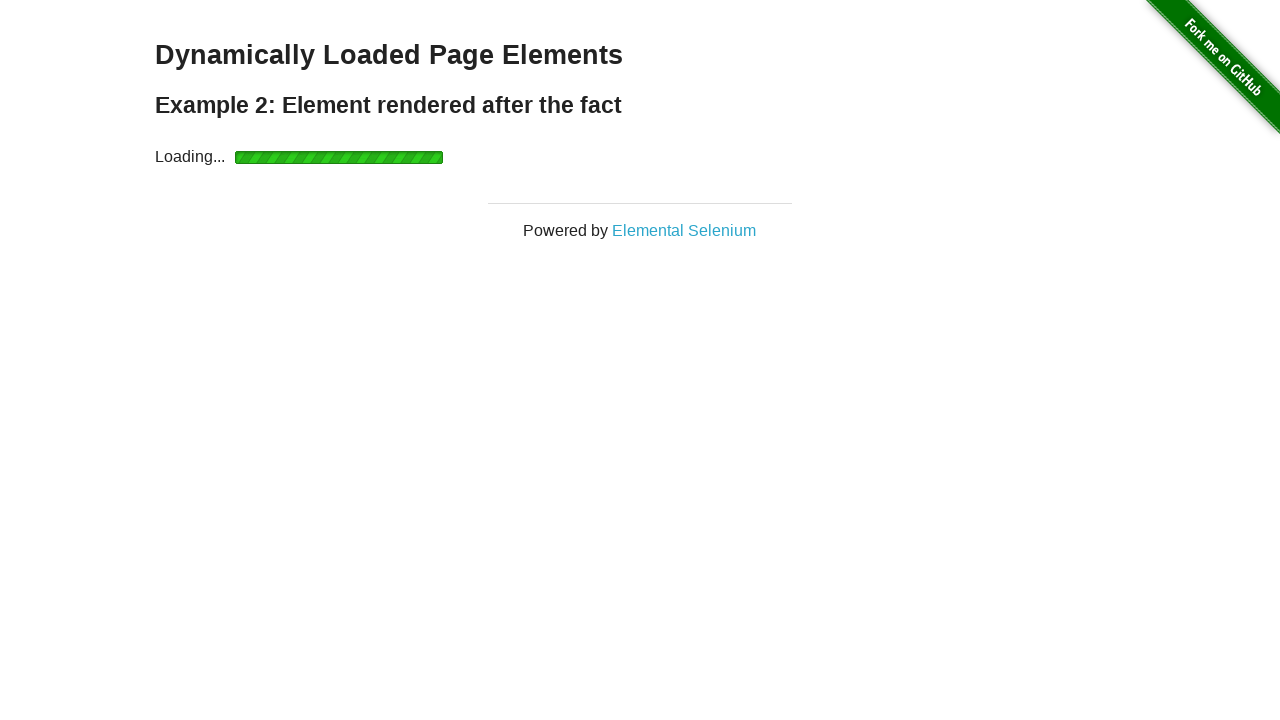

Waited for 'Hello World!' text to become visible
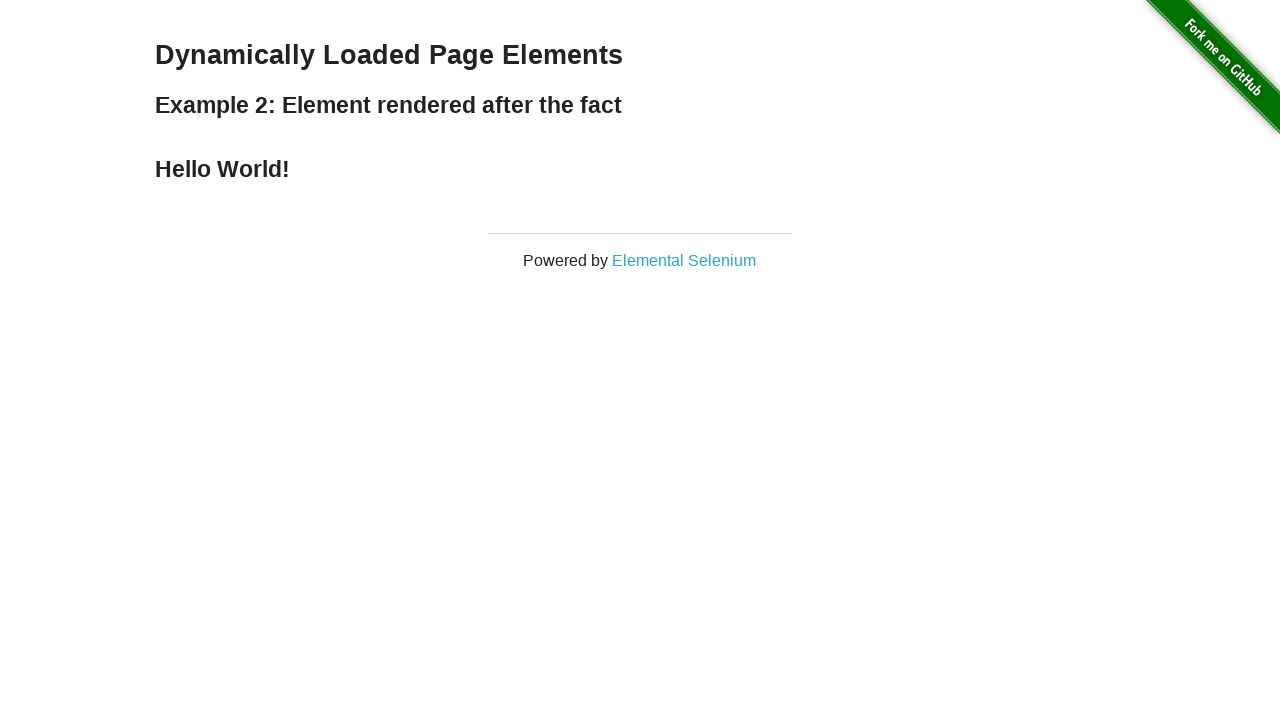

Verified 'Hello World!' text is visible
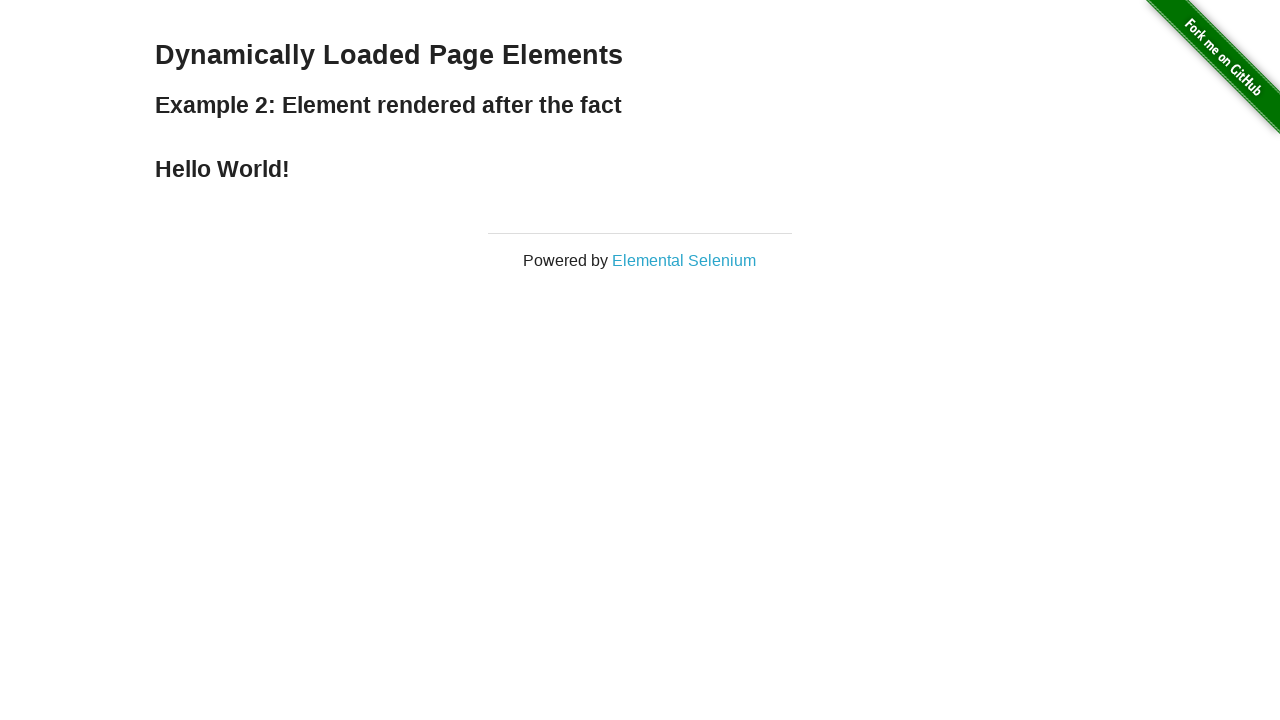

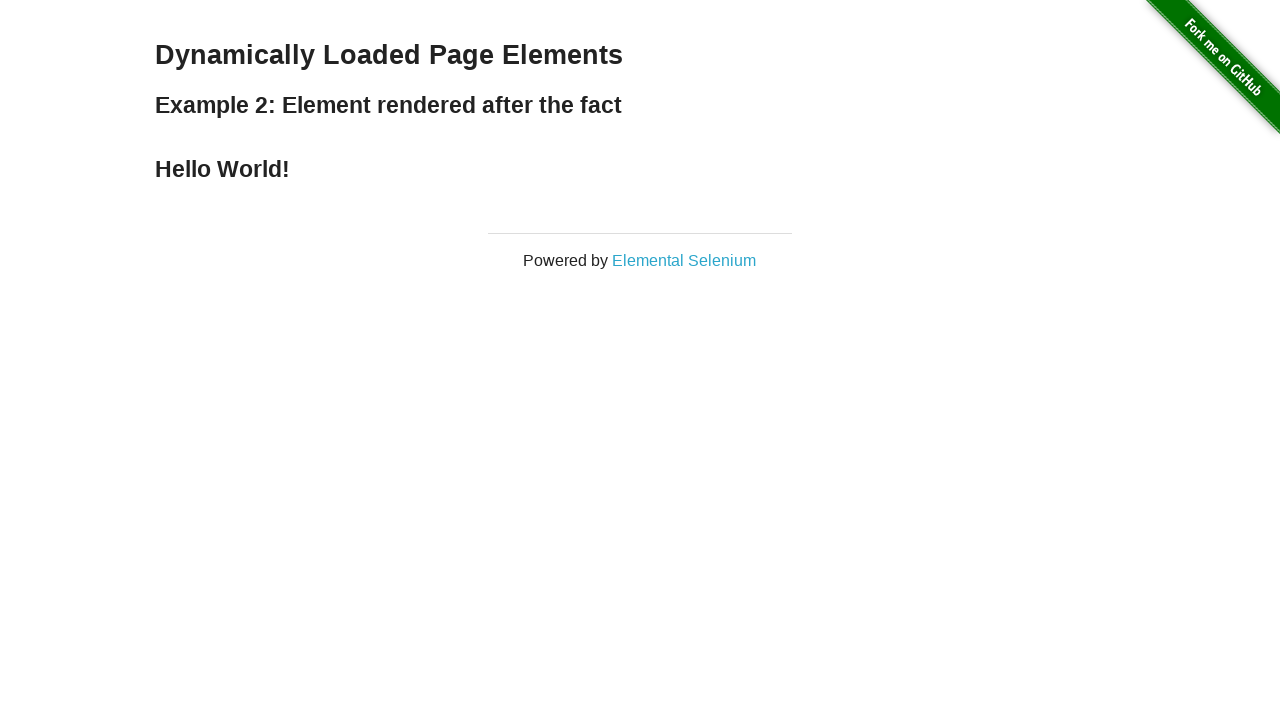